Tests a slow calculator application by setting a delay, performing an addition operation (7 + 8), and verifying the result equals 15

Starting URL: https://bonigarcia.dev/selenium-webdriver-java/slow-calculator.html

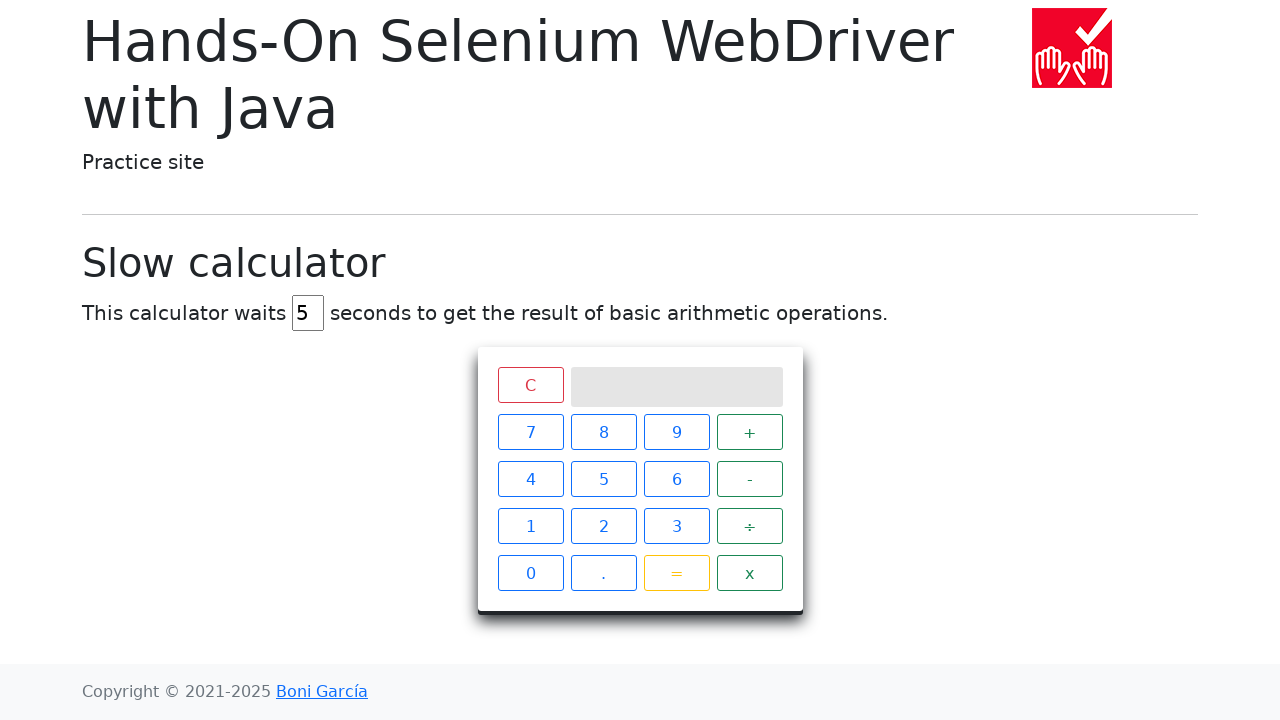

Cleared the delay field on #delay
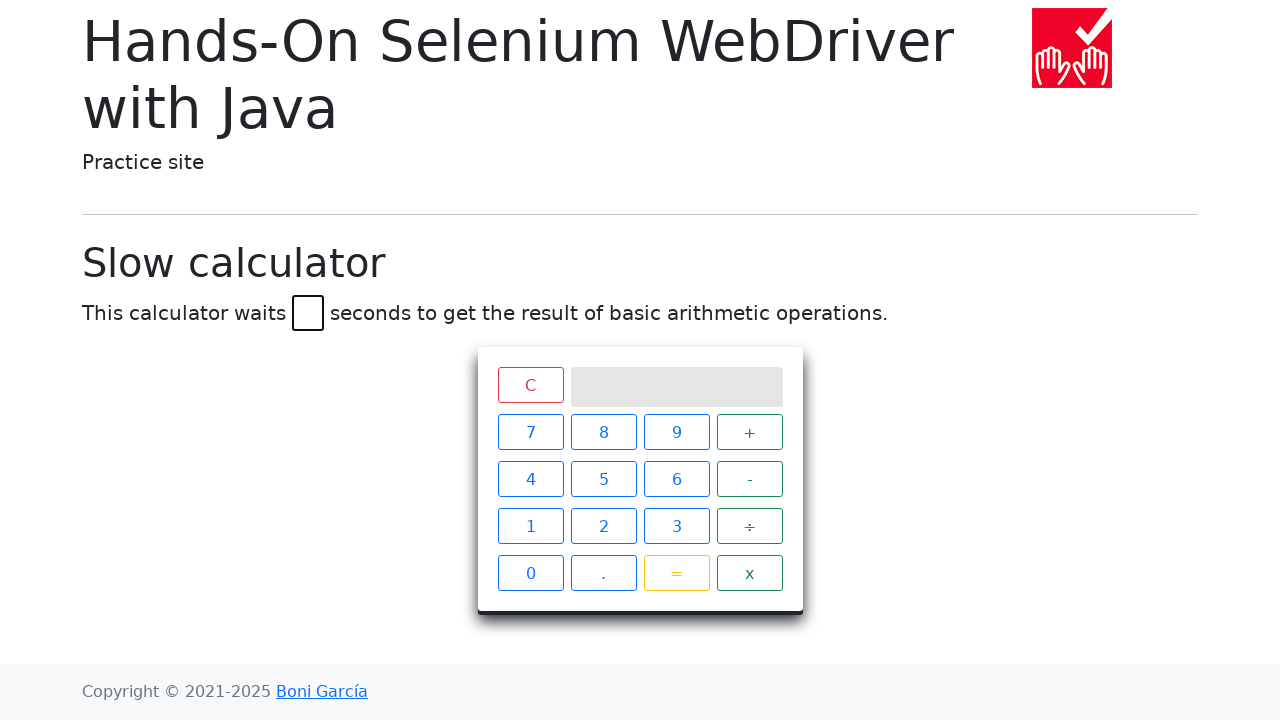

Set delay to 45 seconds on #delay
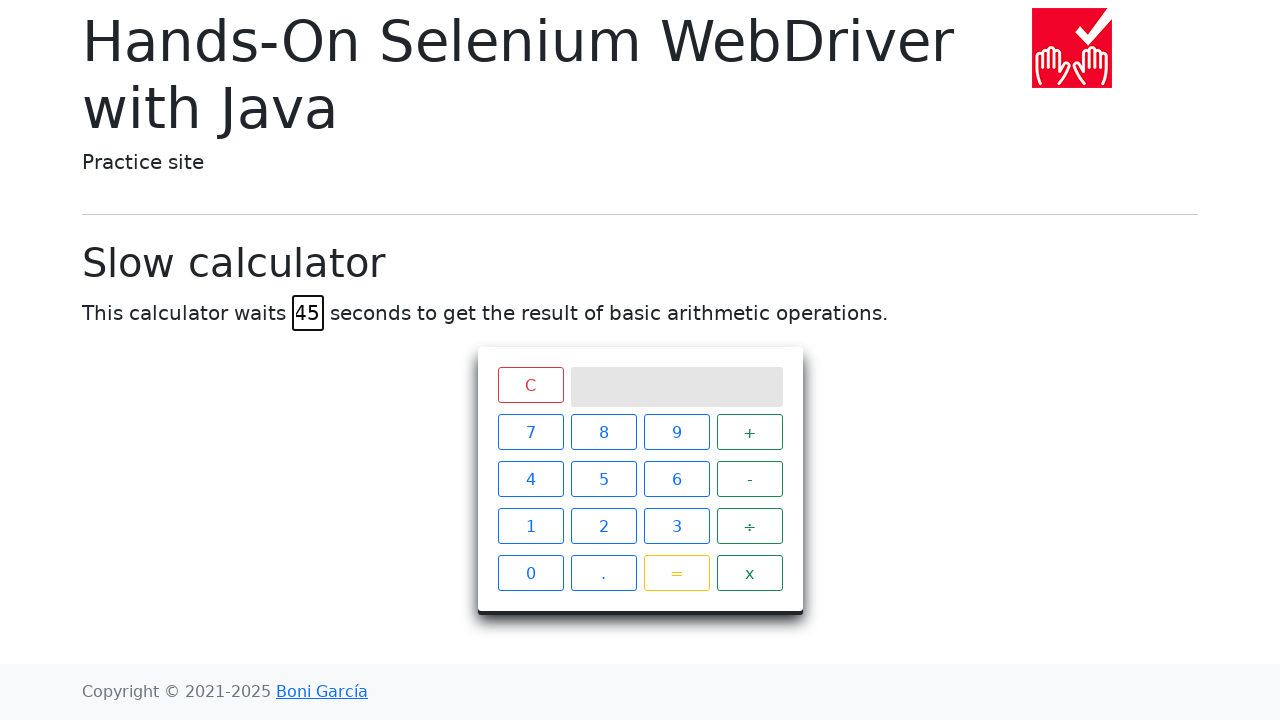

Clicked number 7 at (530, 432) on xpath=//span[text()='7']
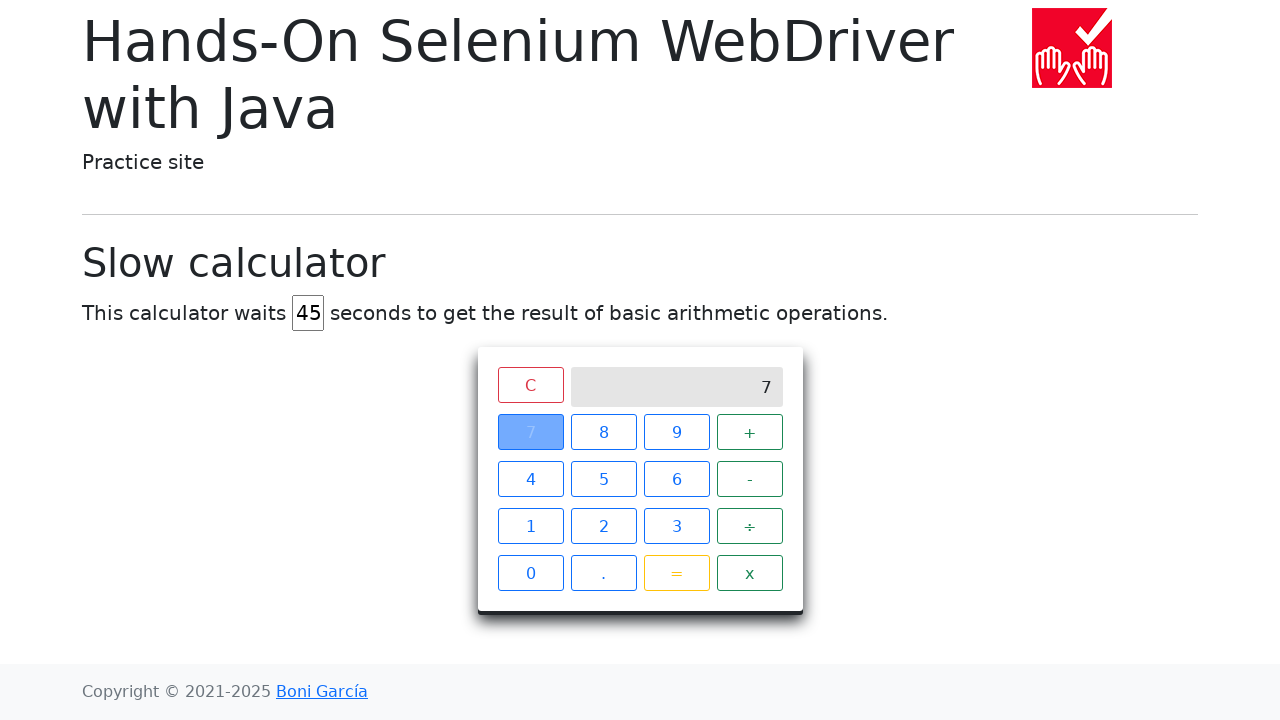

Clicked the plus operator at (750, 432) on xpath=//span[text()='+']
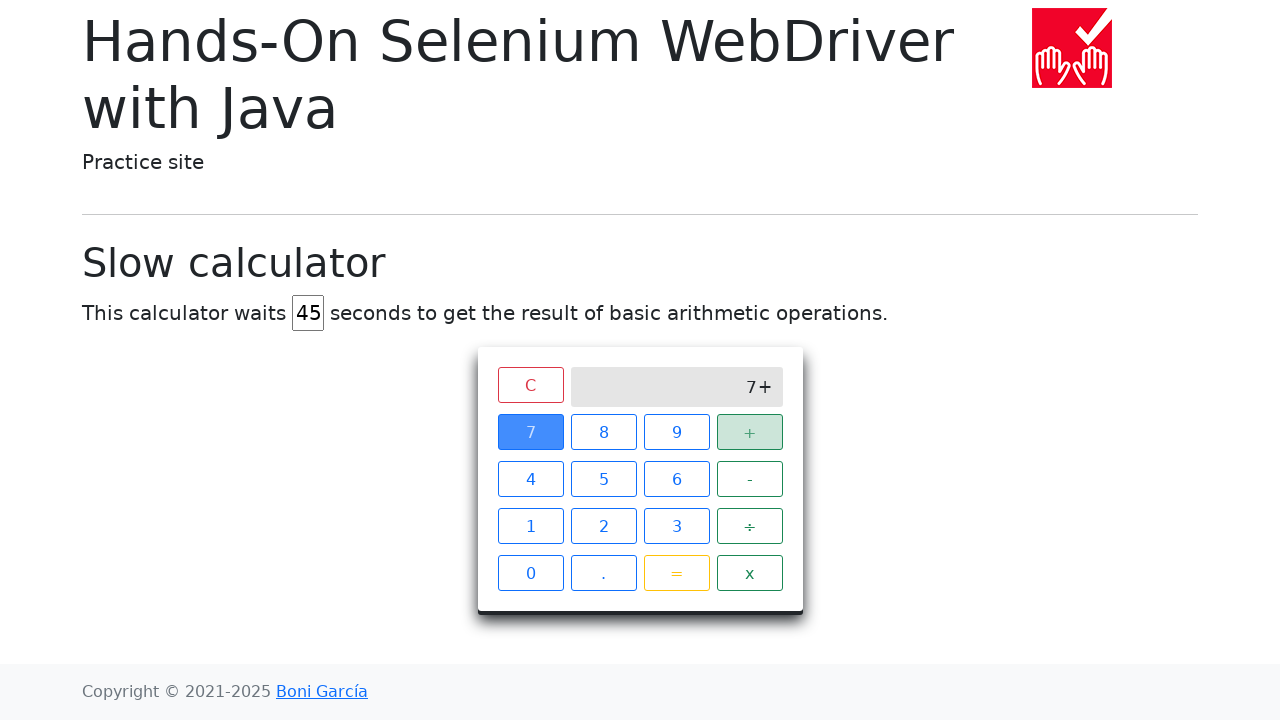

Clicked number 8 at (604, 432) on xpath=//span[text()='8']
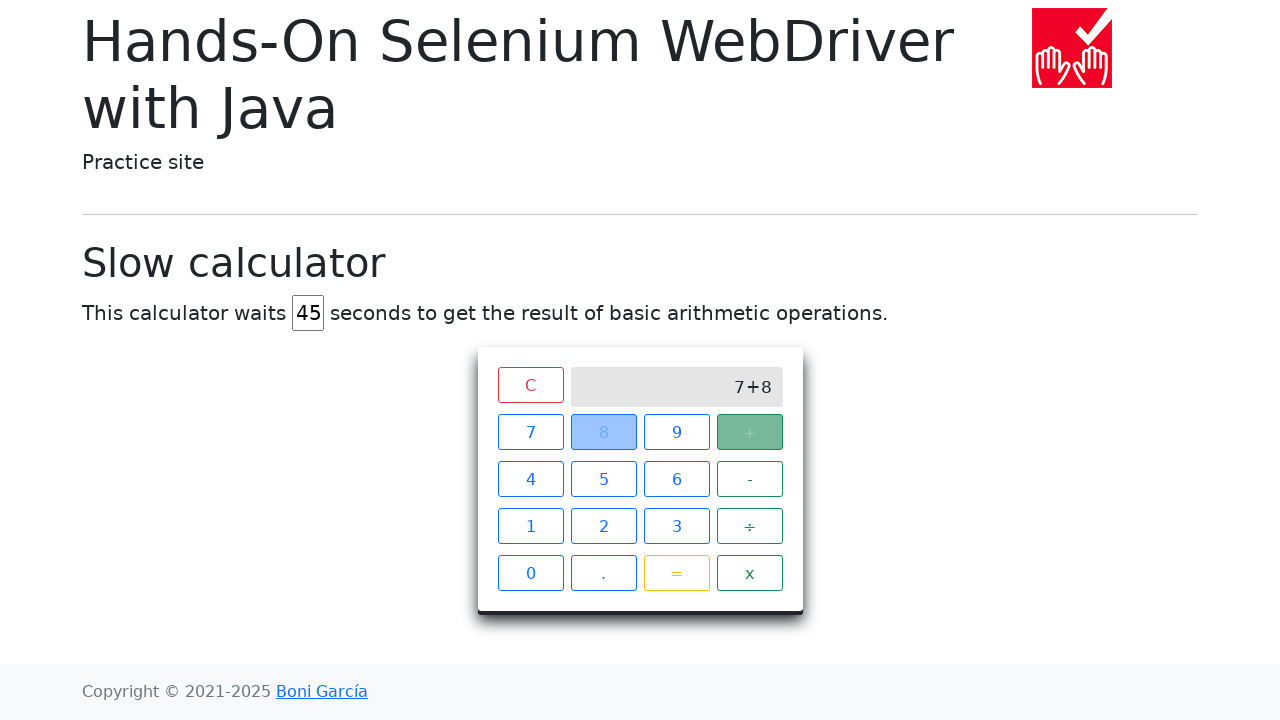

Clicked equals button at (676, 573) on xpath=//span[text()='=']
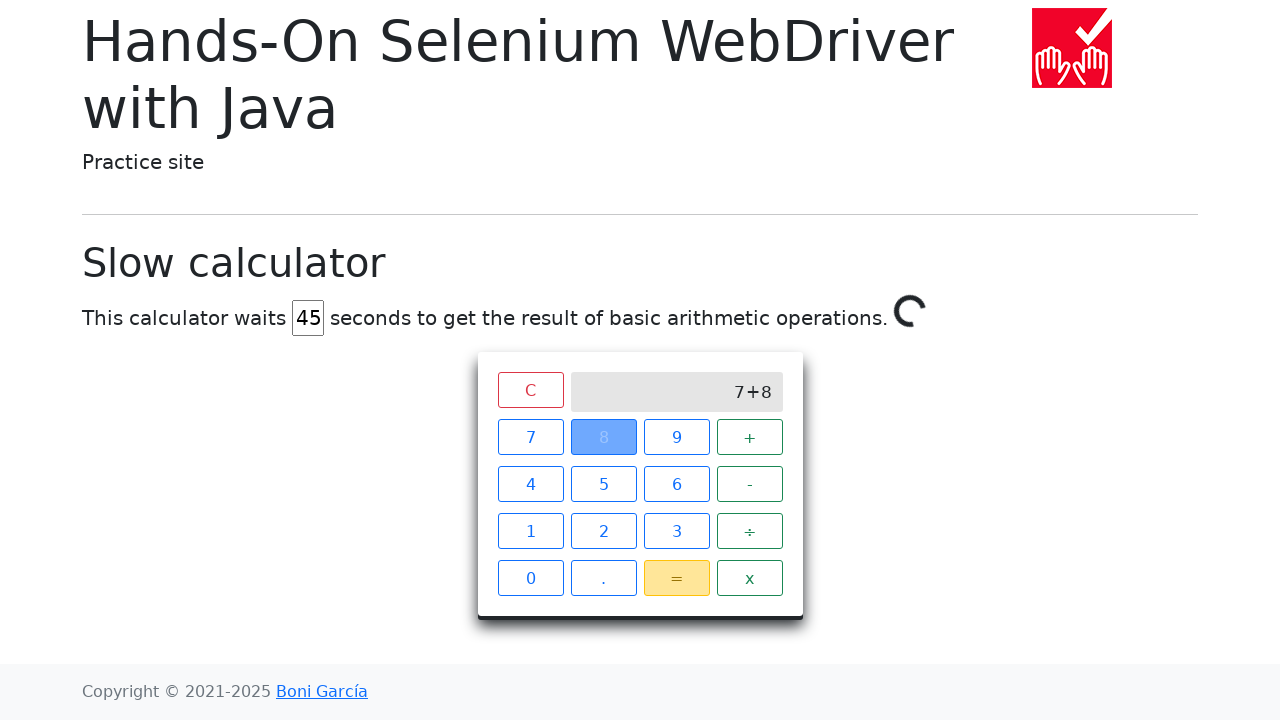

Verified result equals 15 after calculator delay
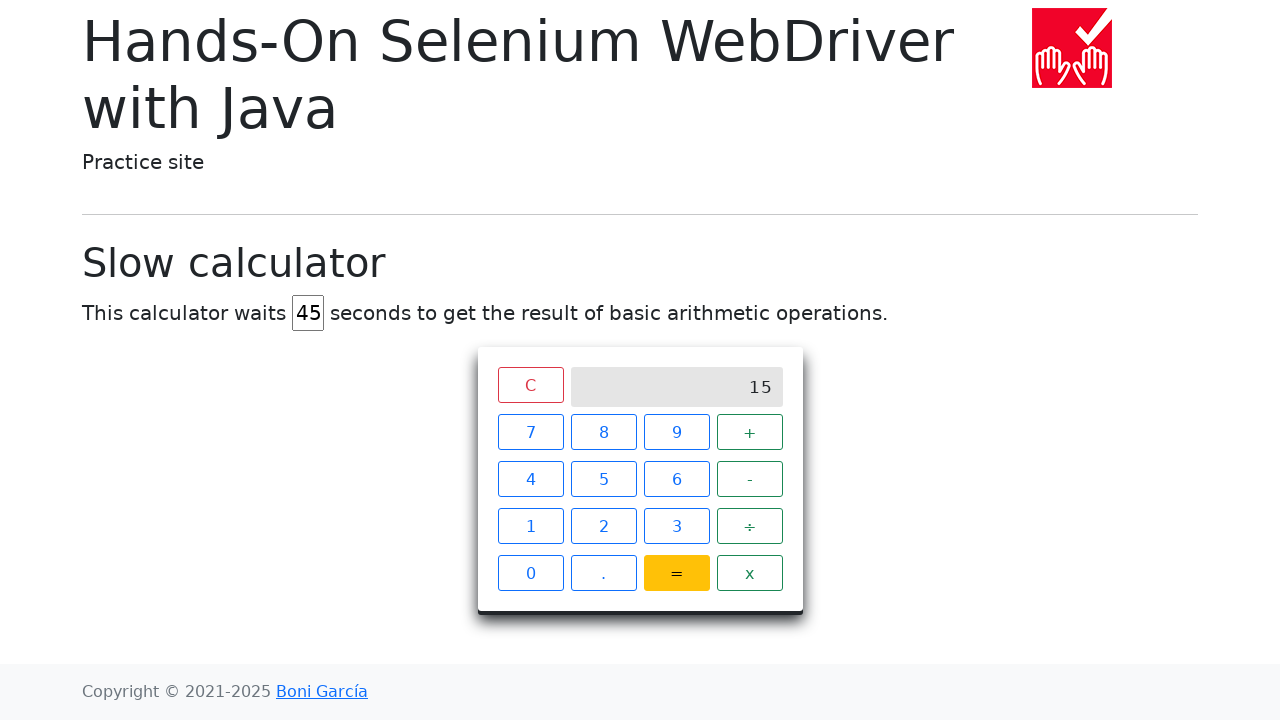

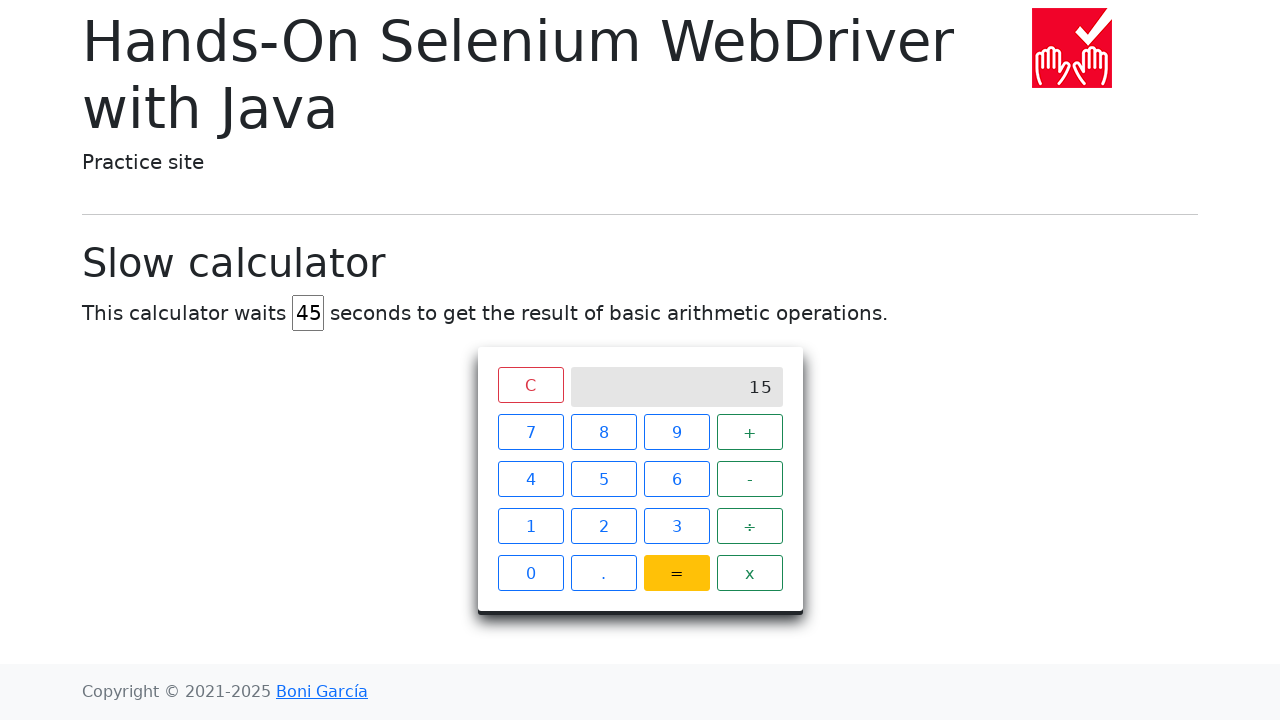